Navigates to Swiggy homepage and clicks on the Sign link (partial link text matching) to open the sign-in modal or page

Starting URL: https://www.swiggy.com/

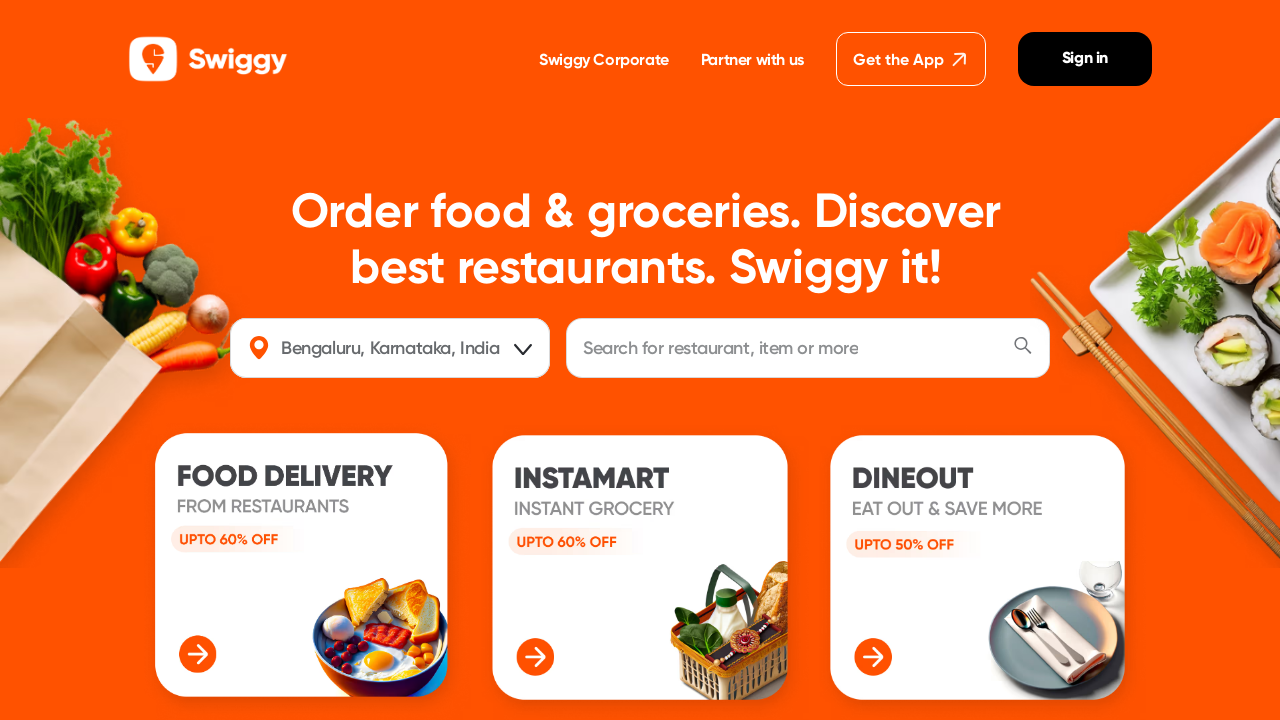

Waited for page to load (domcontentloaded)
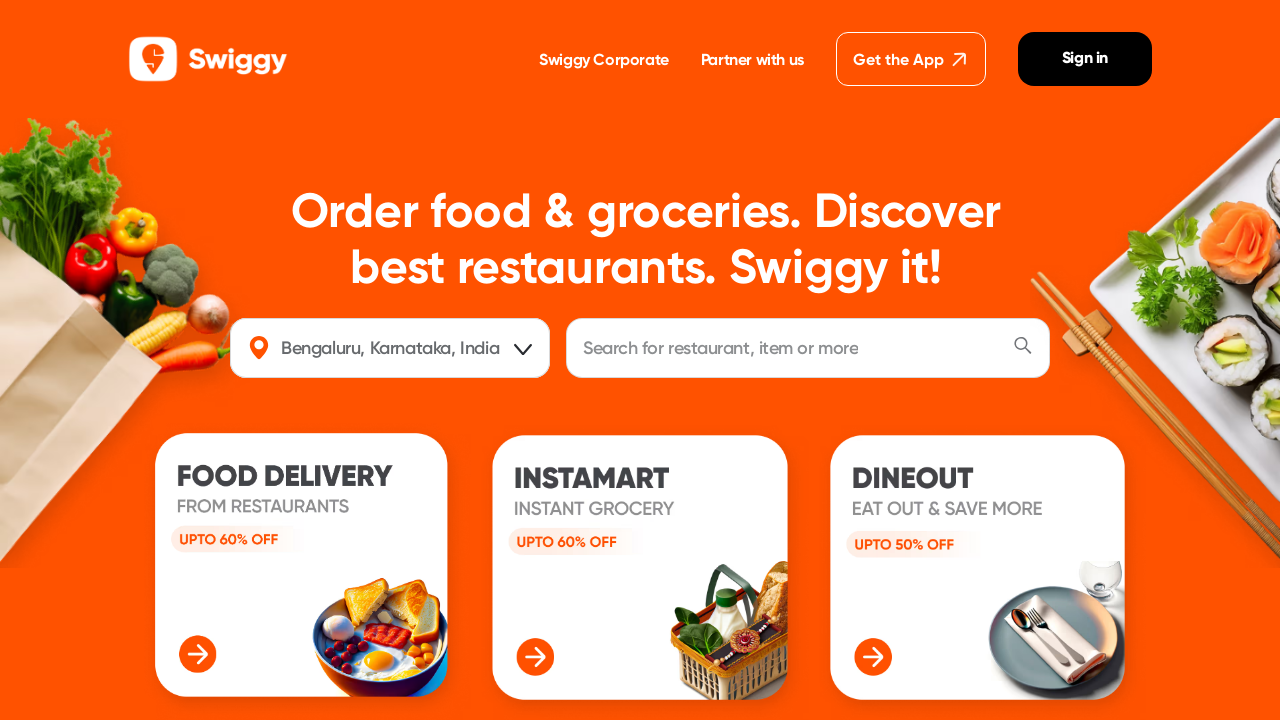

Clicked on Sign link to open sign-in modal or page at (1085, 59) on a:has-text('Sign')
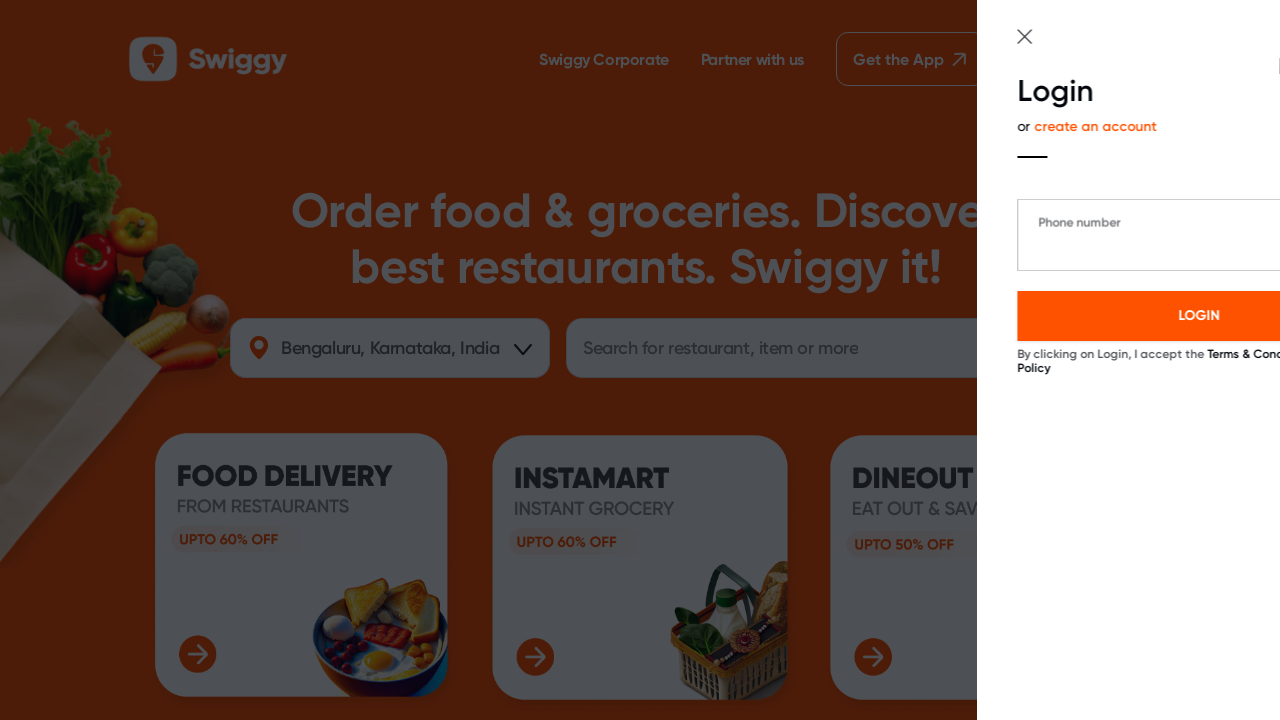

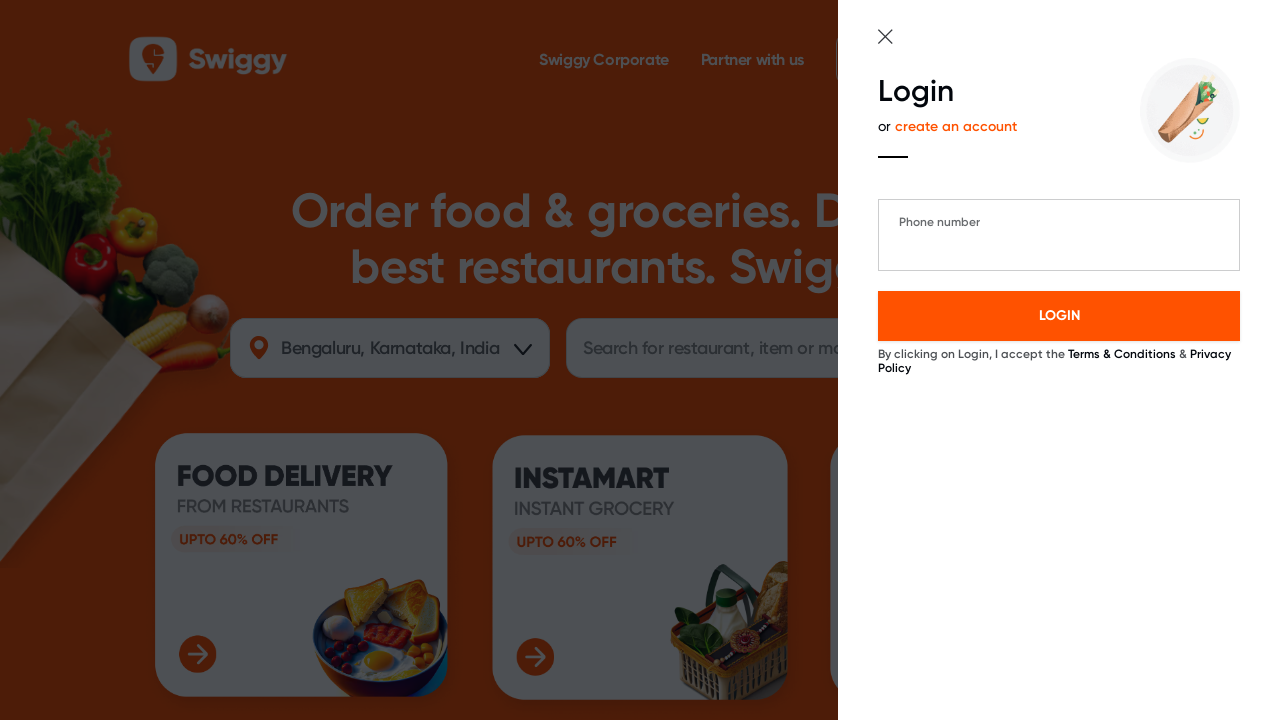